Tests explicit wait by waiting for a text element to become invisible/hidden

Starting URL: https://kristinek.github.io/site/examples/sync

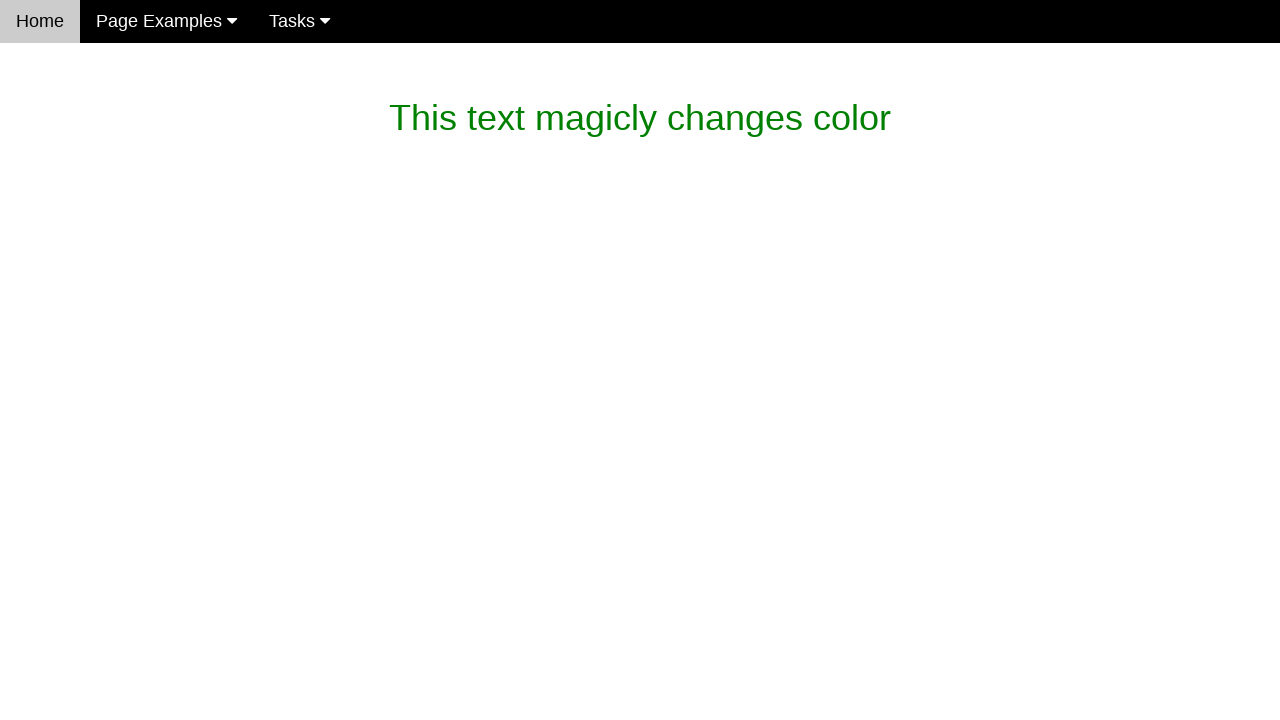

Navigated to explicit wait example page
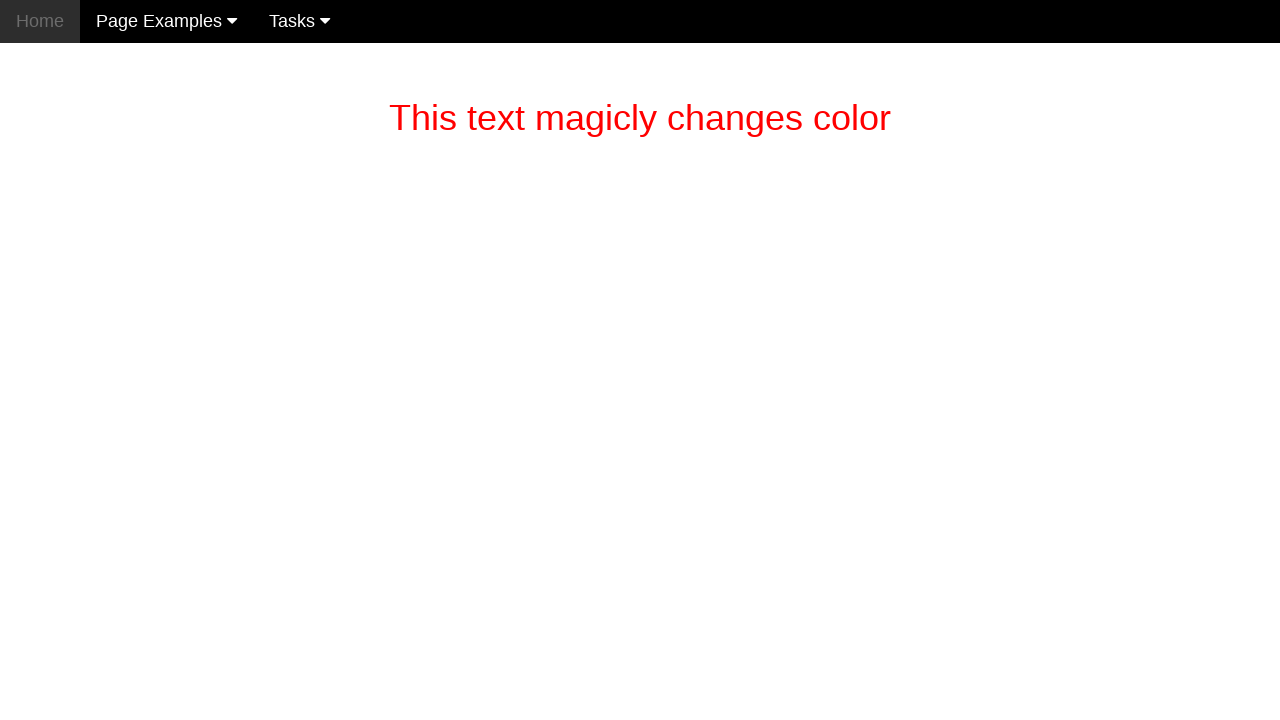

Text element 'This text magically changes color' became hidden/invisible
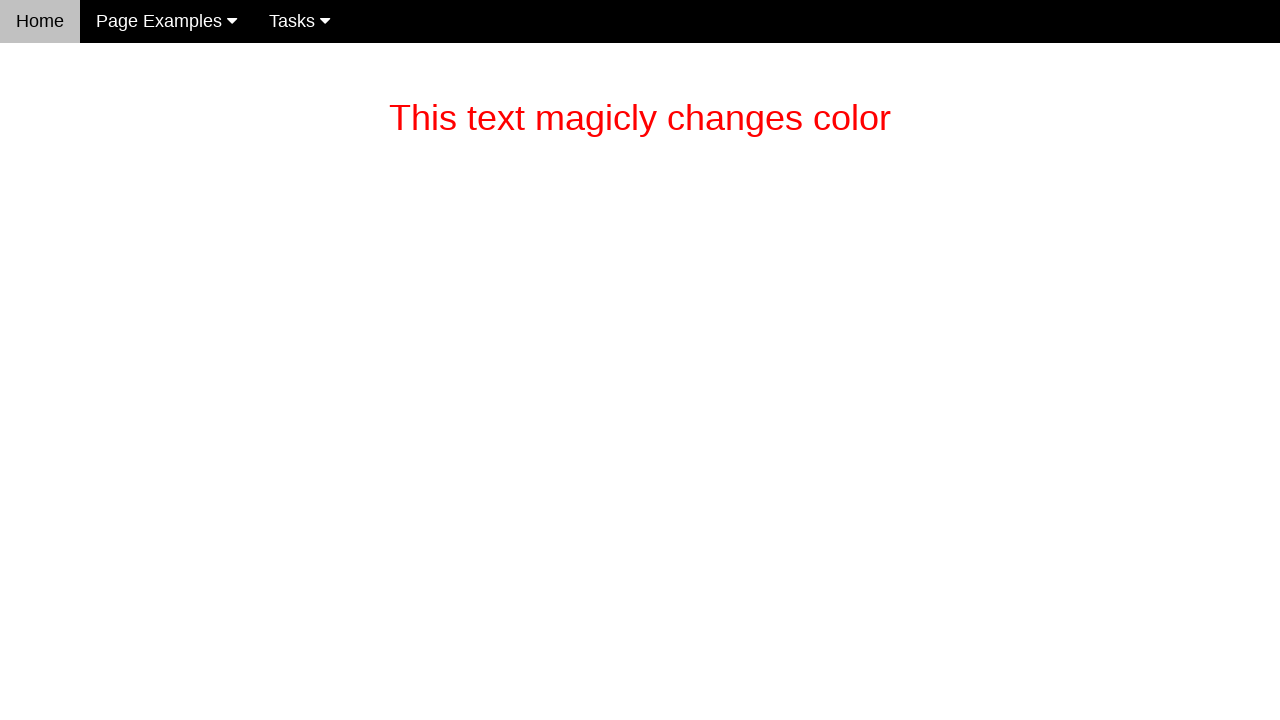

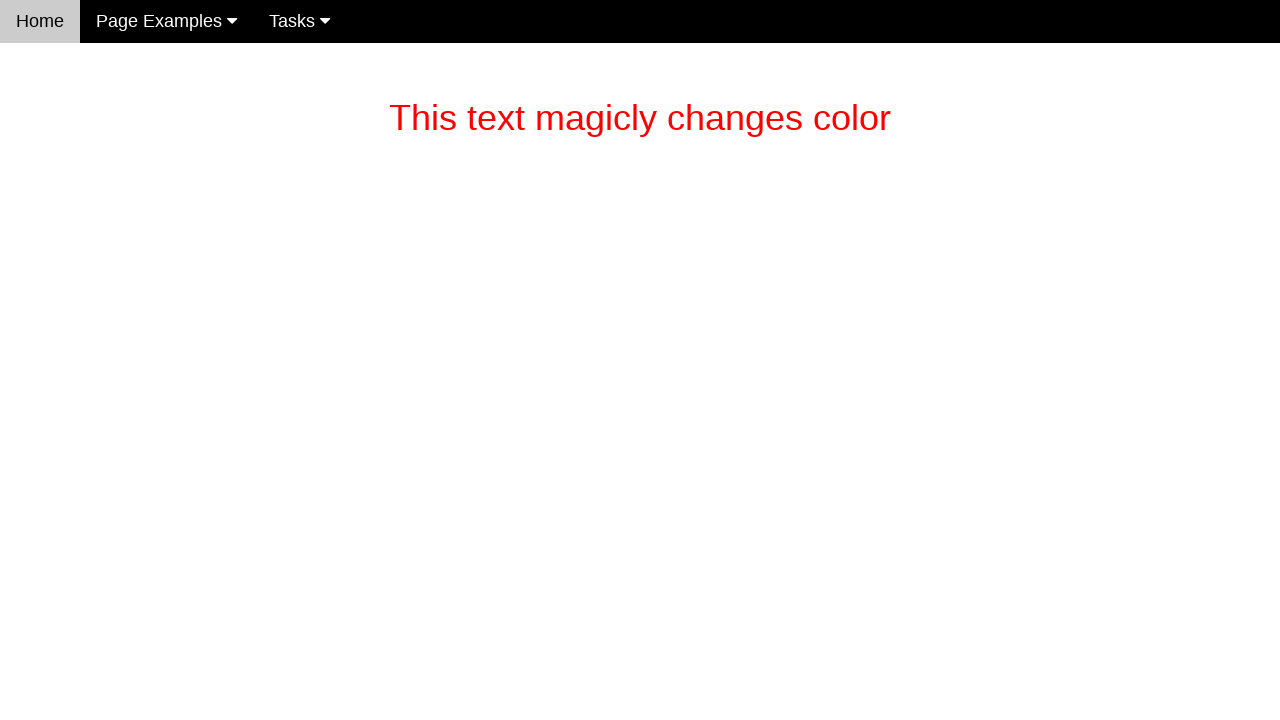